Tests checkbox functionality by navigating to Checkboxes page, checking the first checkbox, and verifying it is checked

Starting URL: https://the-internet.herokuapp.com/

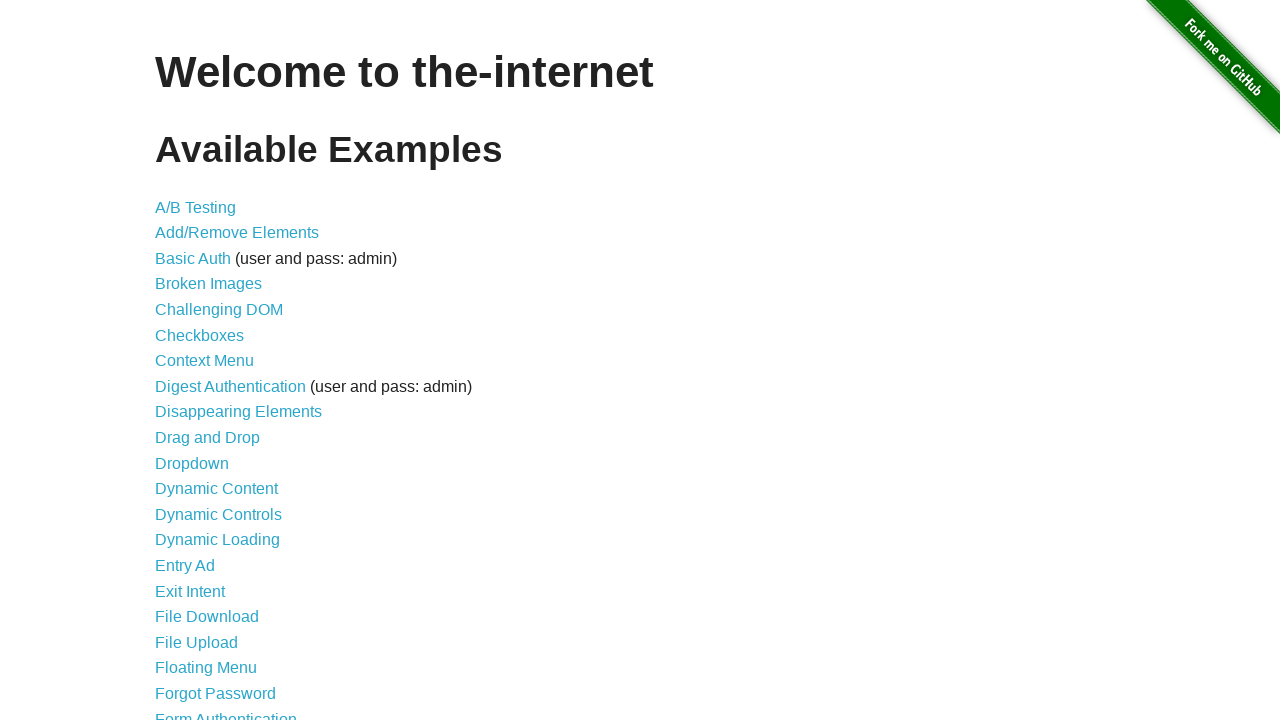

Clicked Checkboxes link to navigate to Checkboxes page at (200, 335) on internal:role=link[name="Checkboxes"i]
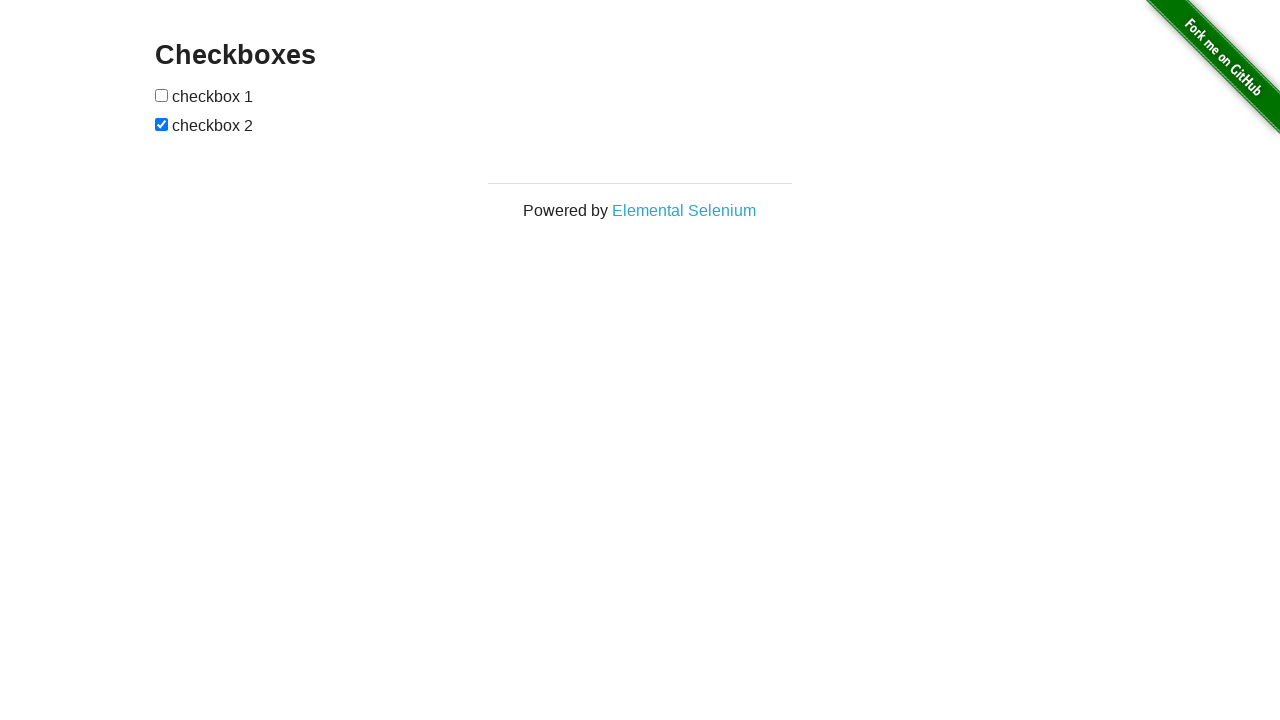

Checked the first checkbox at (162, 95) on internal:role=checkbox >> nth=0
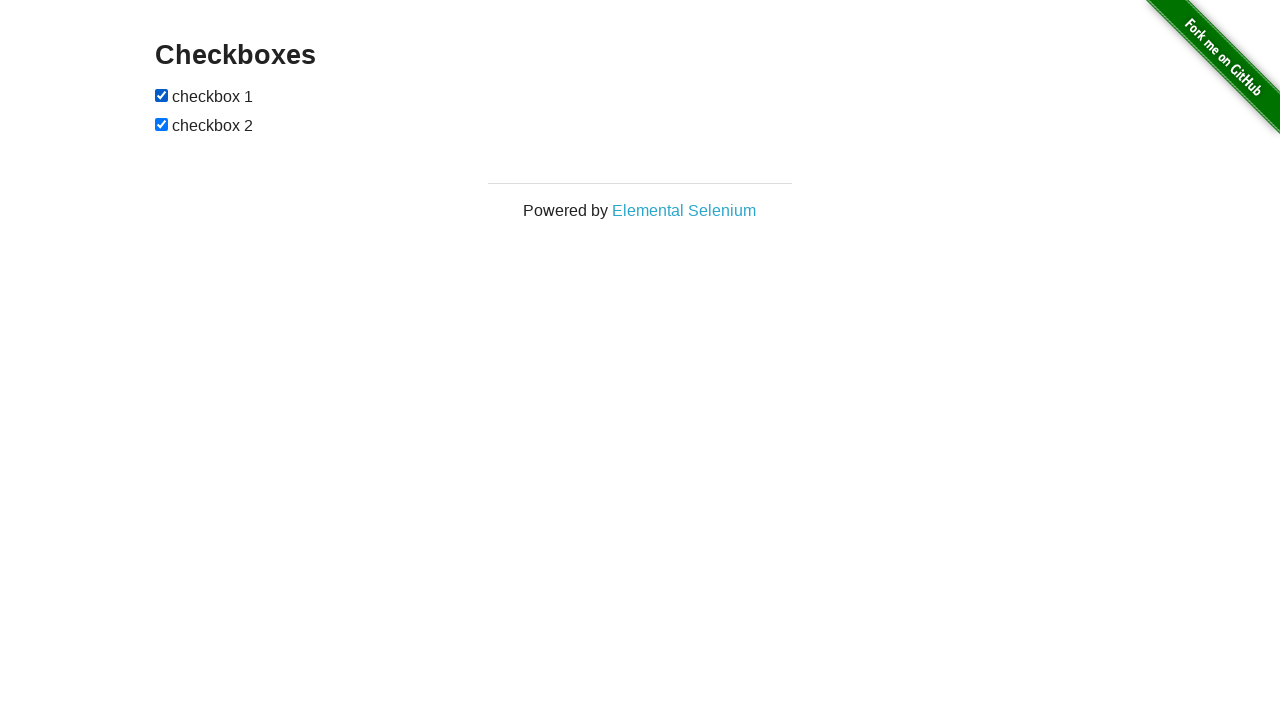

Verified that the first checkbox is checked
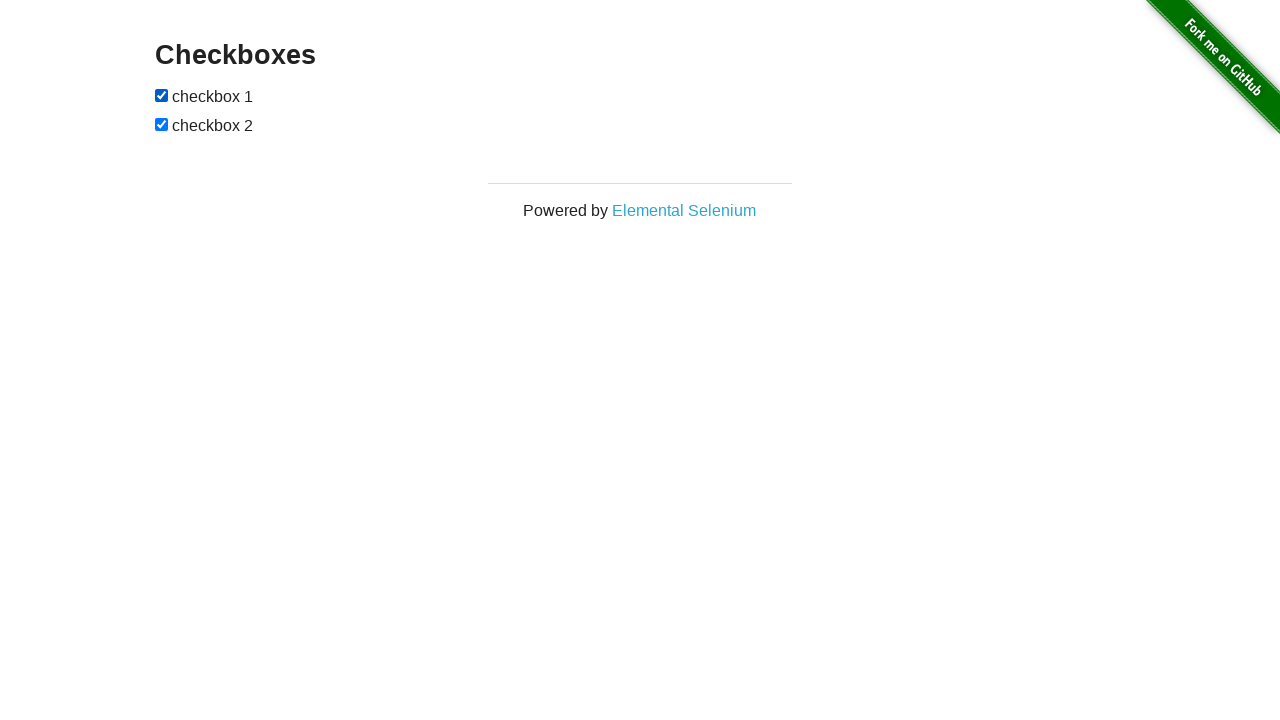

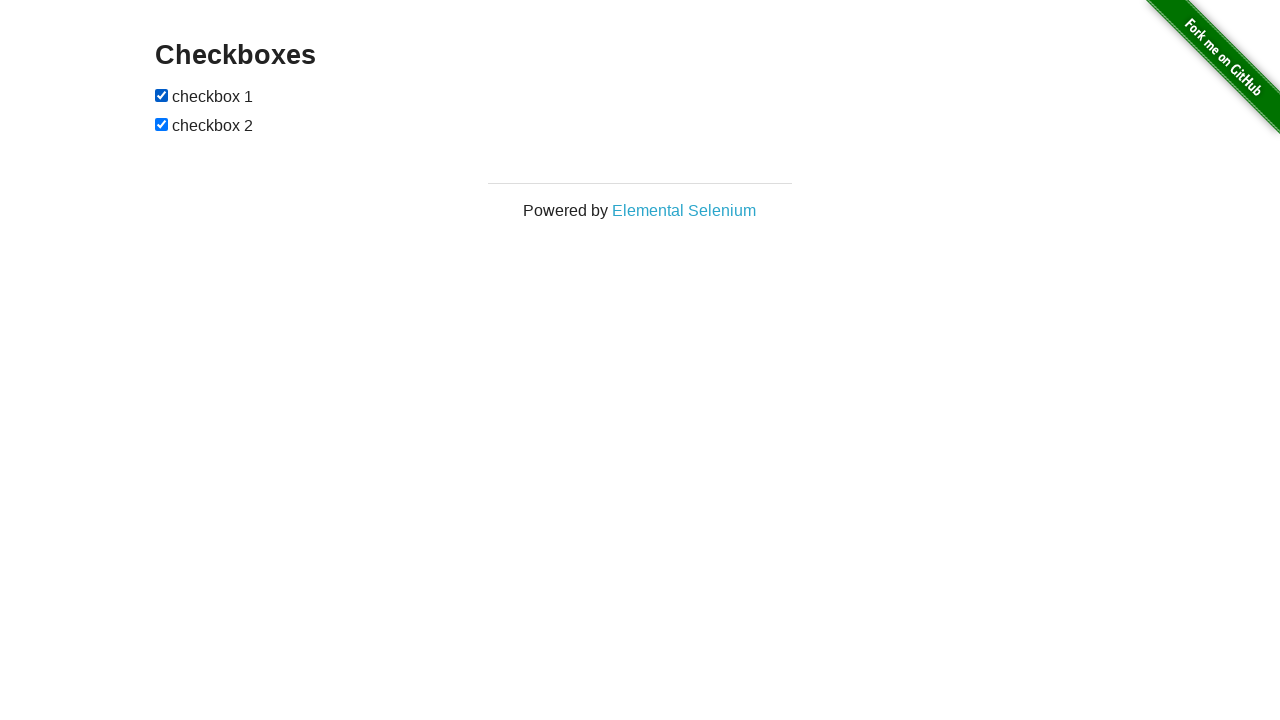